Tests slider functionality by dragging the slider handle 30 pixels to the right

Starting URL: https://demoqa.com/slider

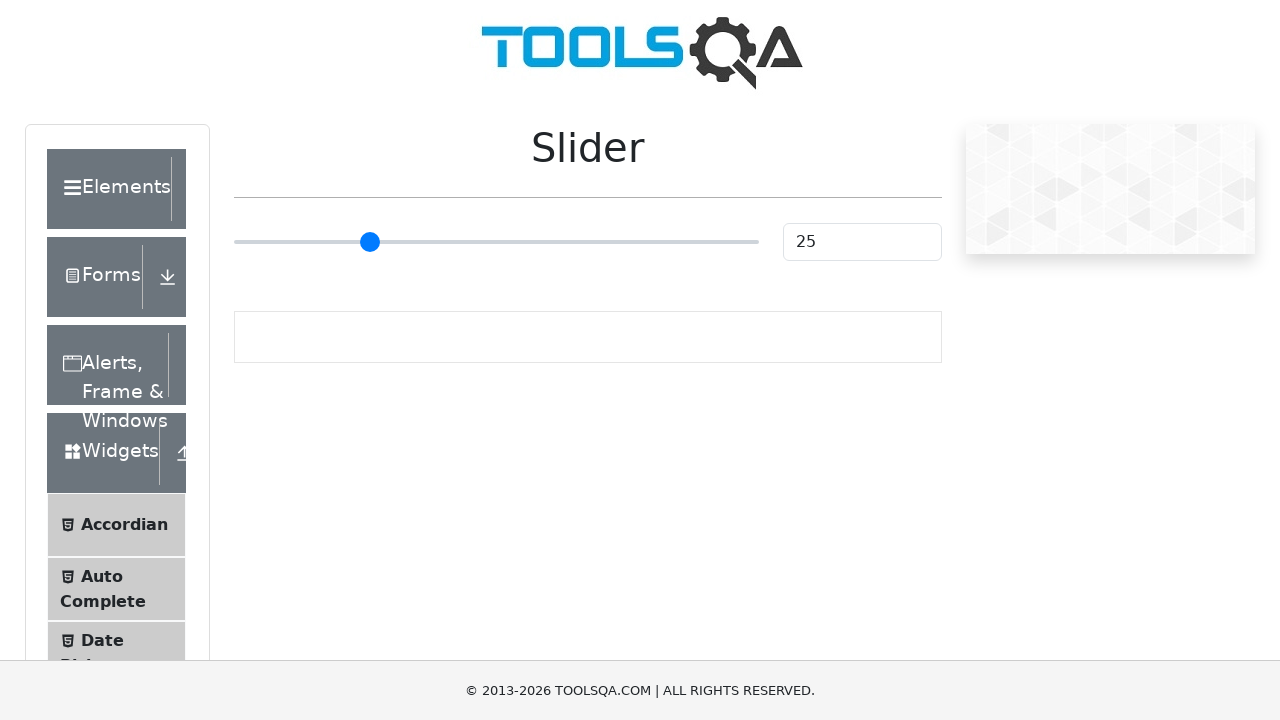

Navigated to slider test page
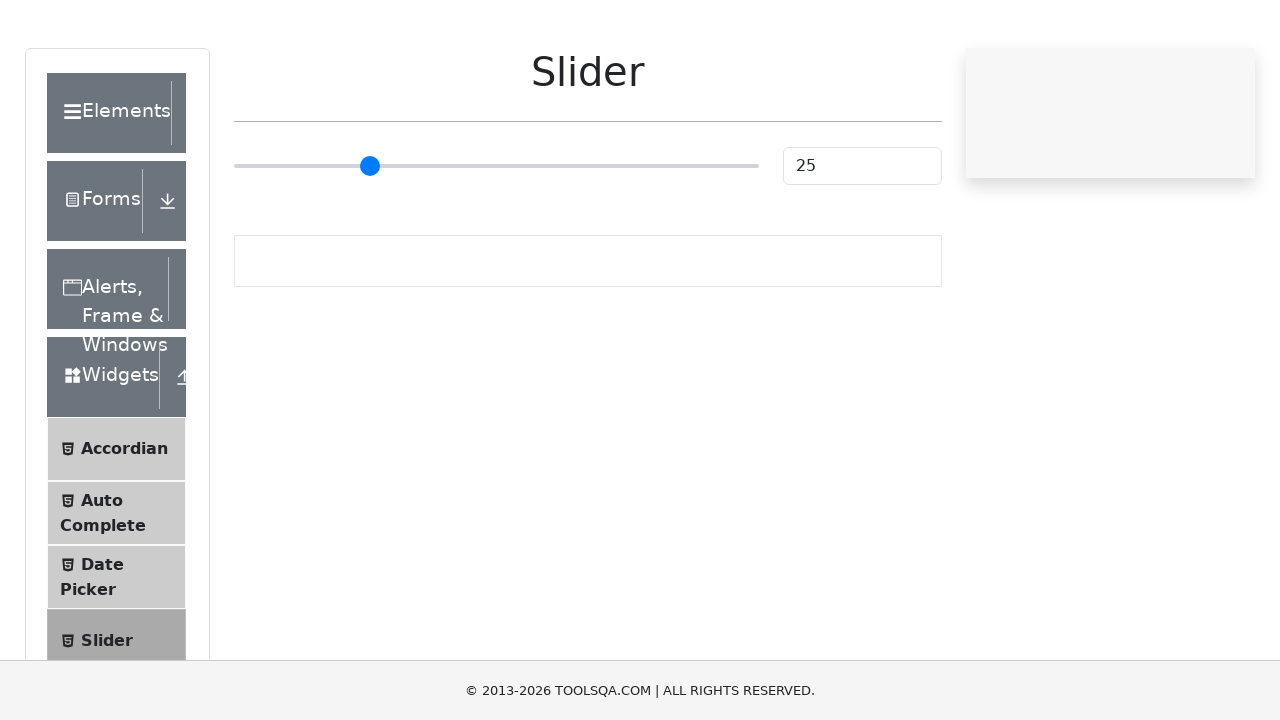

Located slider element
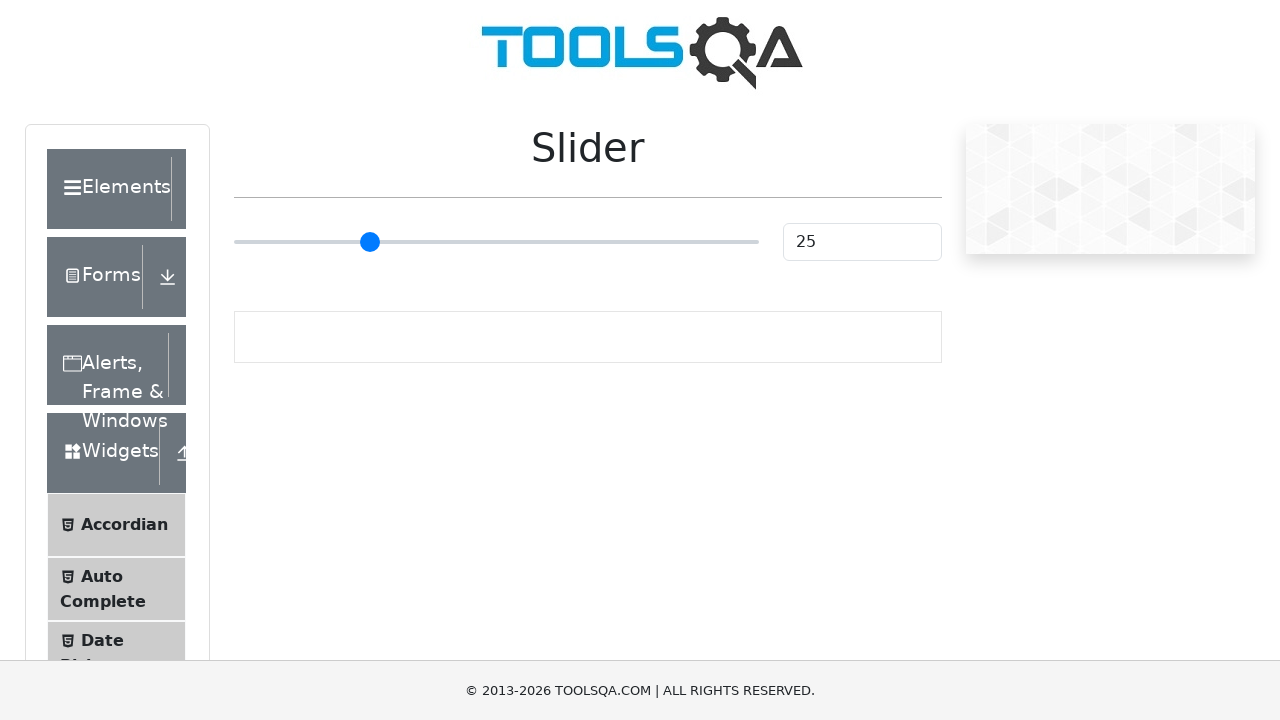

Retrieved slider bounding box coordinates
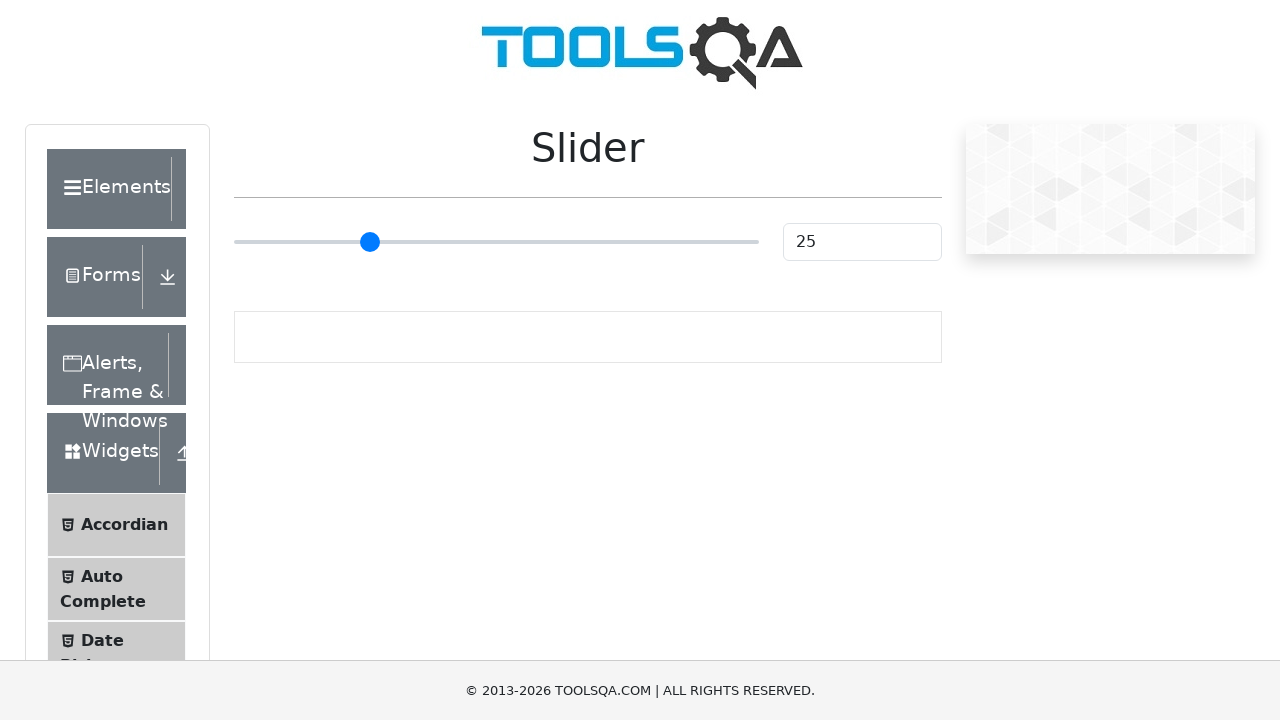

Moved mouse to center of slider handle at (496, 242)
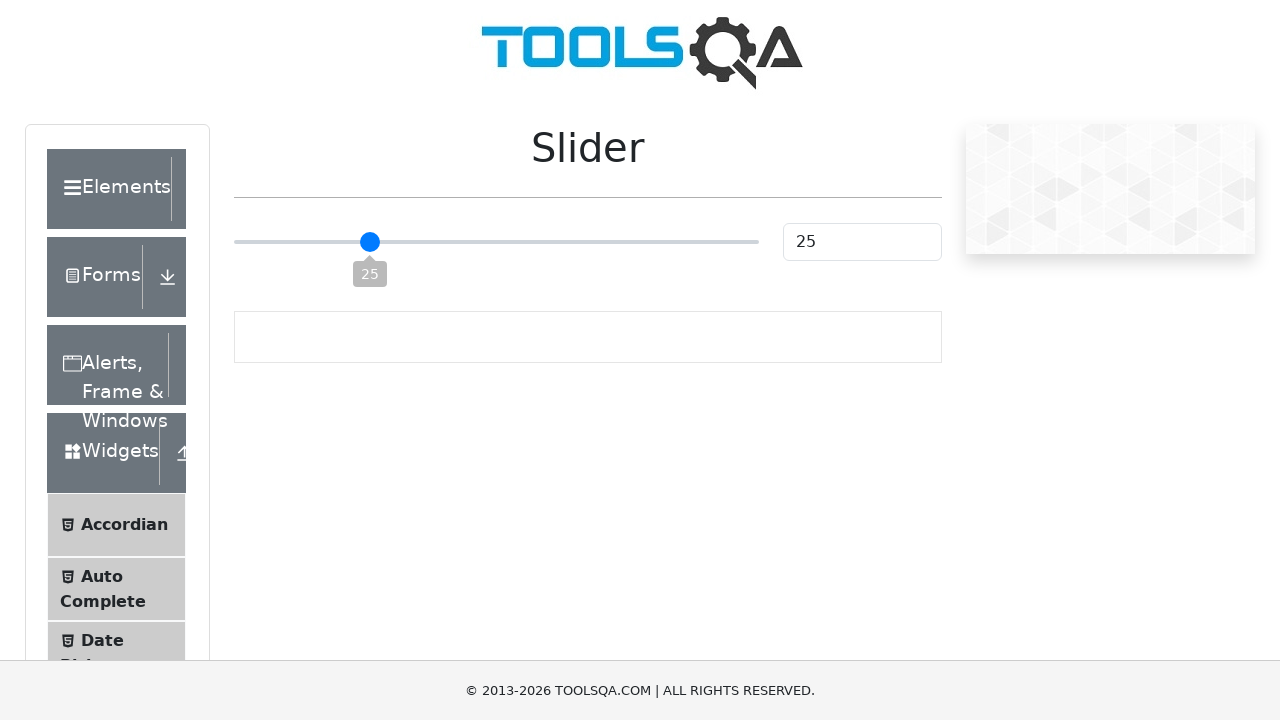

Pressed mouse button down on slider handle at (496, 242)
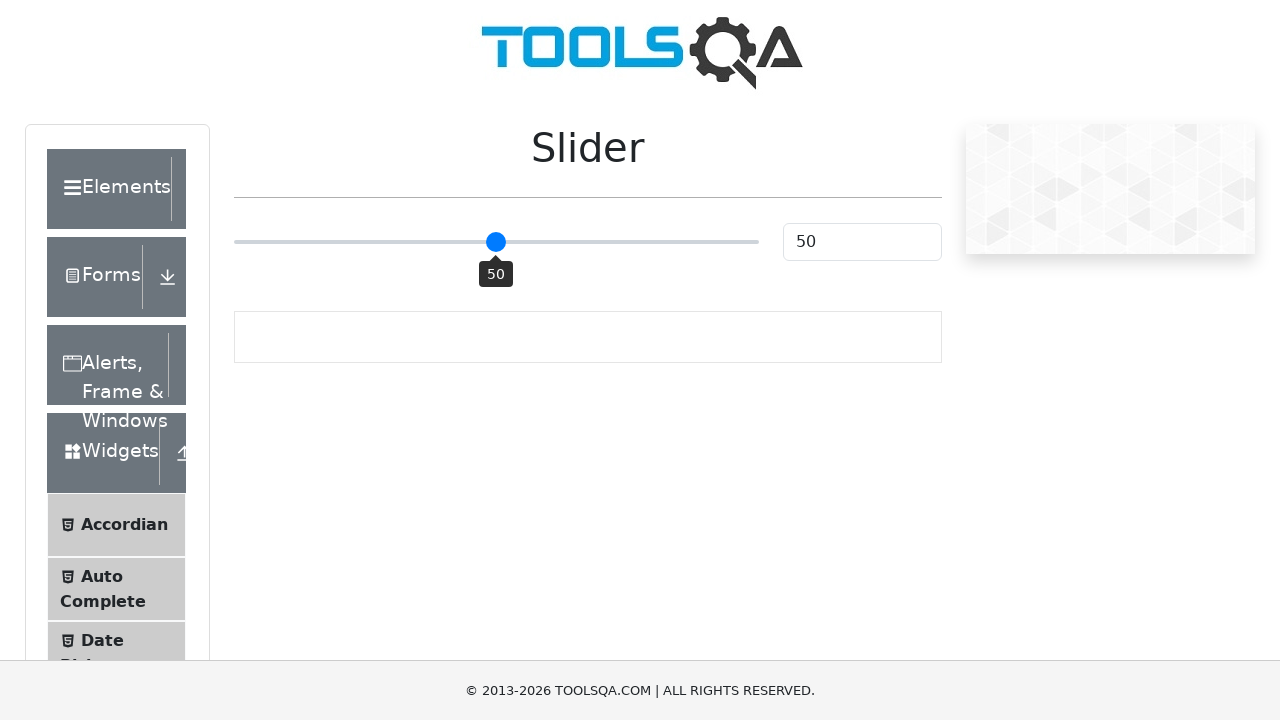

Dragged slider handle 30 pixels to the right at (526, 242)
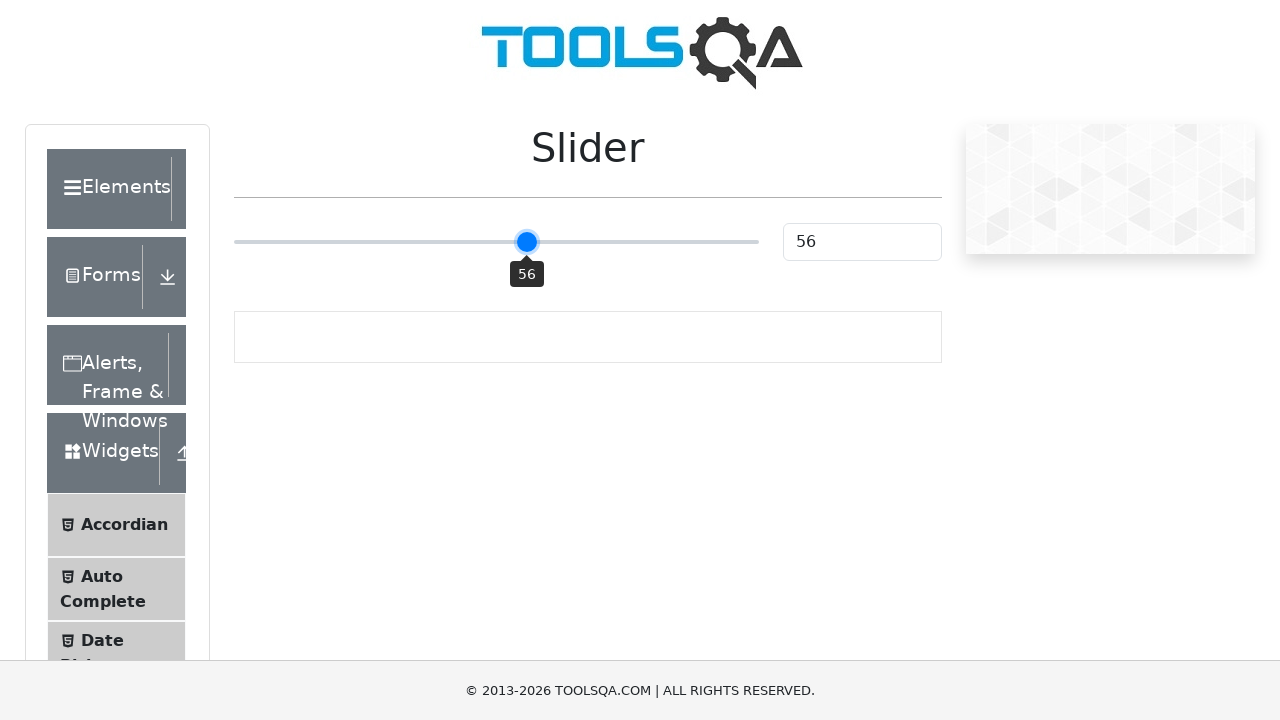

Released mouse button, completing slider drag operation at (526, 242)
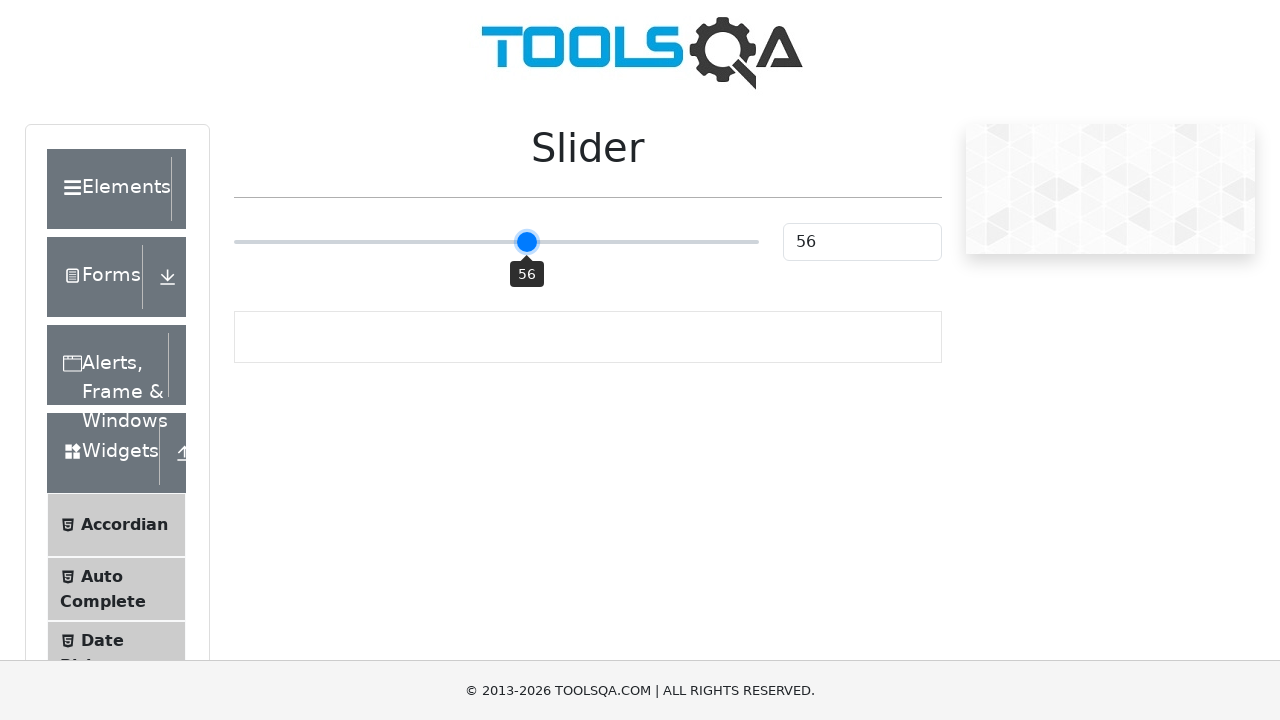

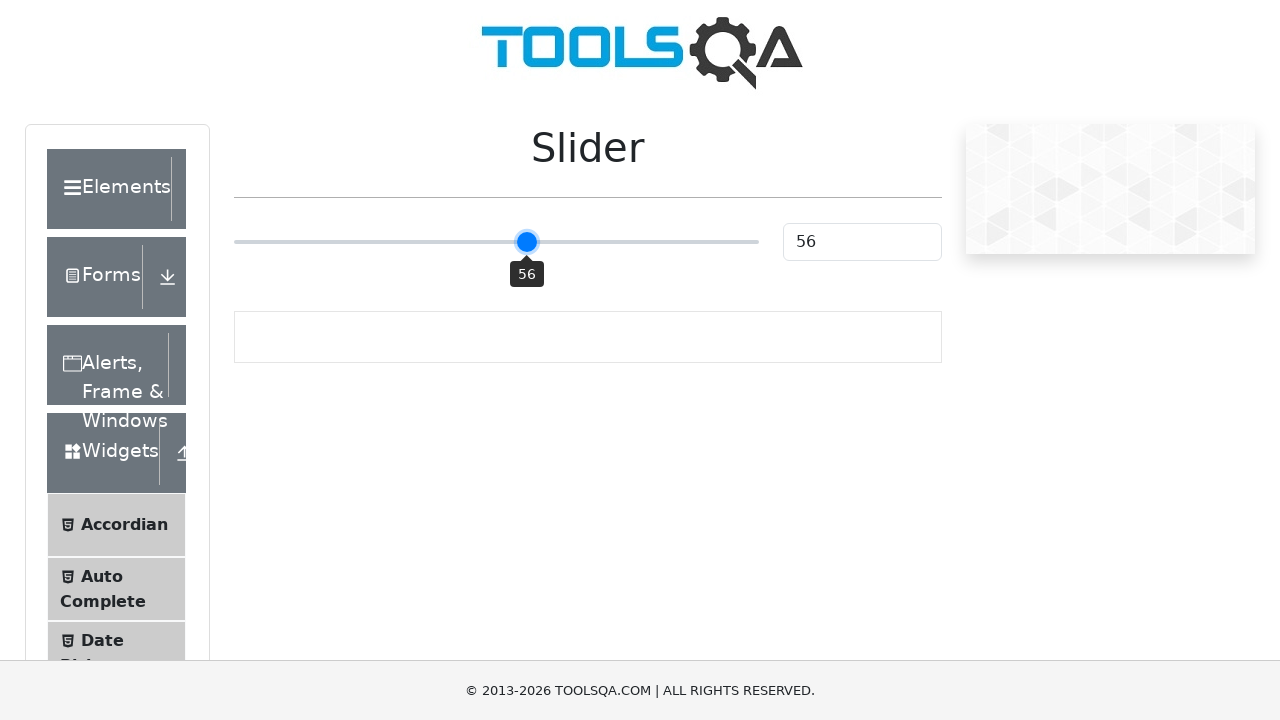